Navigates to a frames test page and fills an input field with text

Starting URL: http://applitools.github.io/demo/TestPages/FramesTestPage/

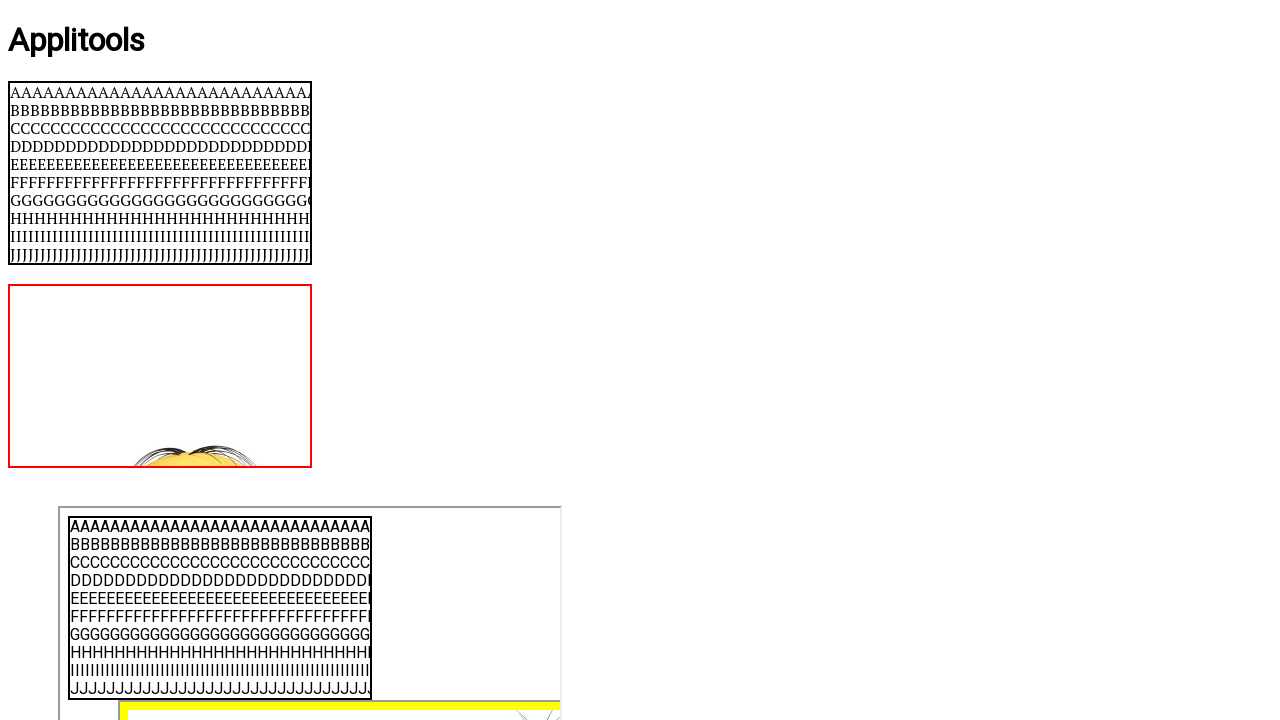

Filled input field with 'My Input' on input
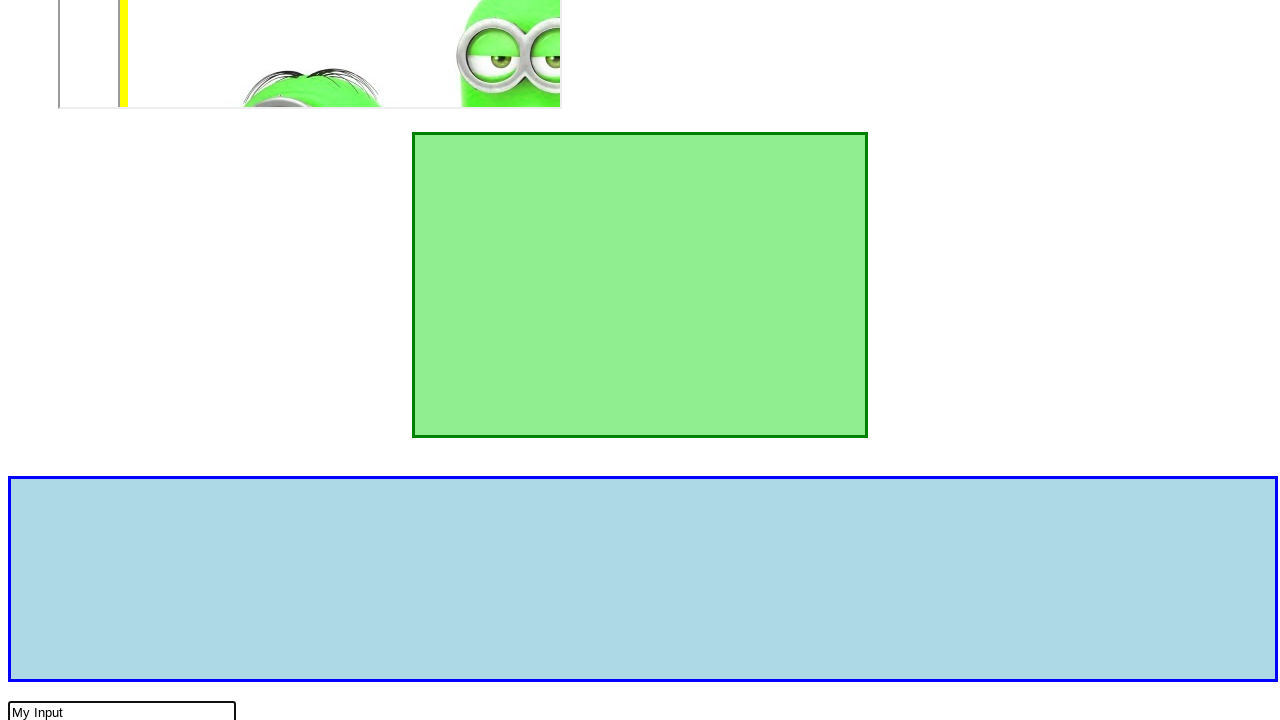

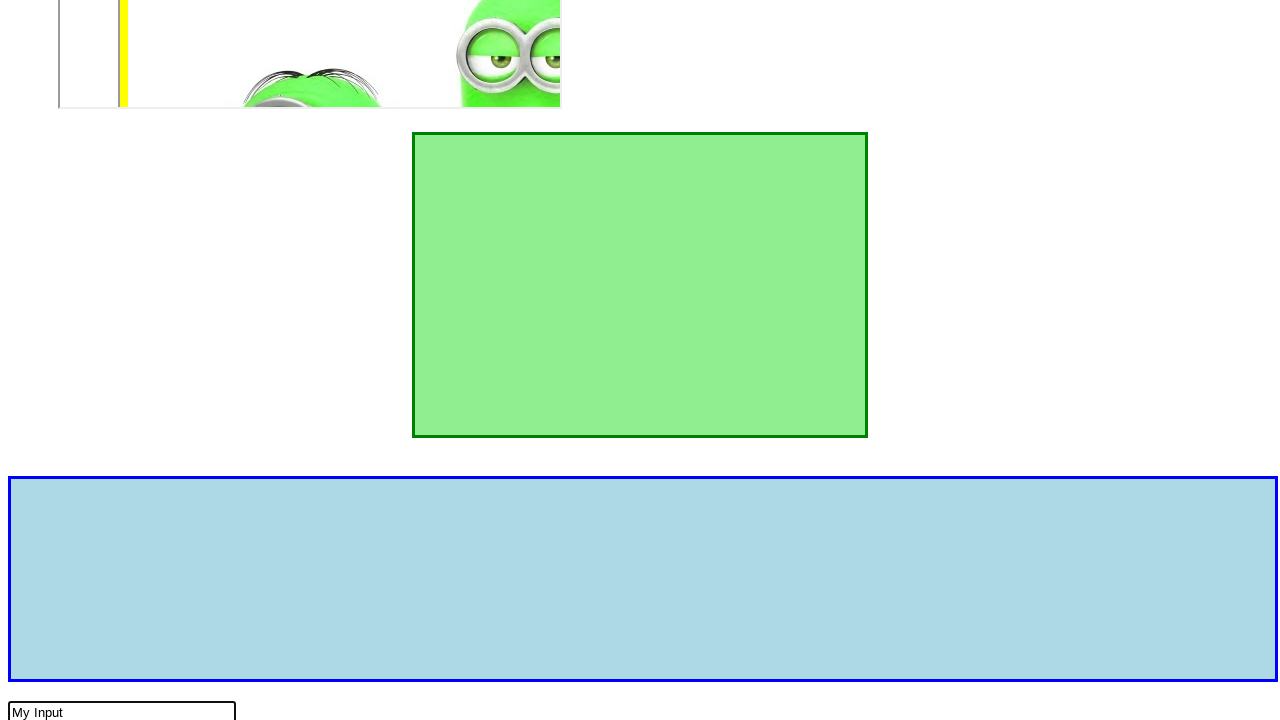